Tests handling multiple browser windows by clicking a link that opens a new window, switching to the new window to verify its content, closing it, then switching back to the original window to verify its content.

Starting URL: https://the-internet.herokuapp.com/windows

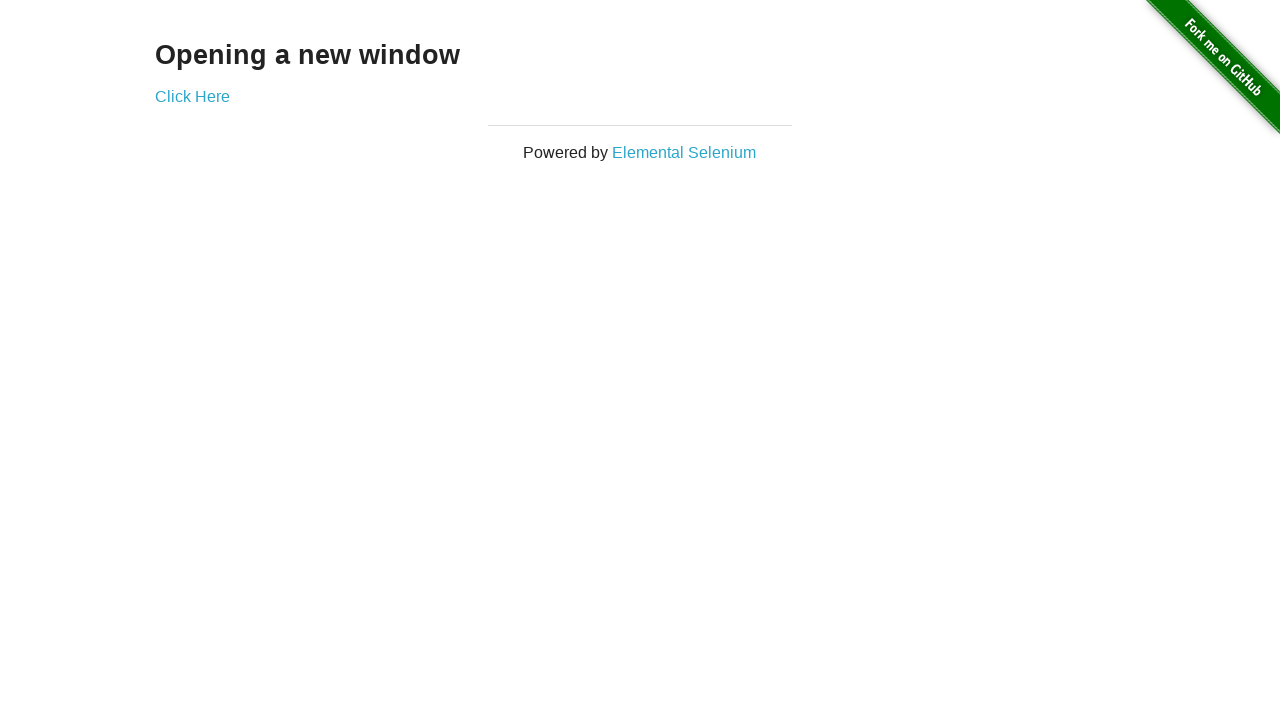

Clicked 'Click Here' link to open new window at (192, 96) on text=Click Here
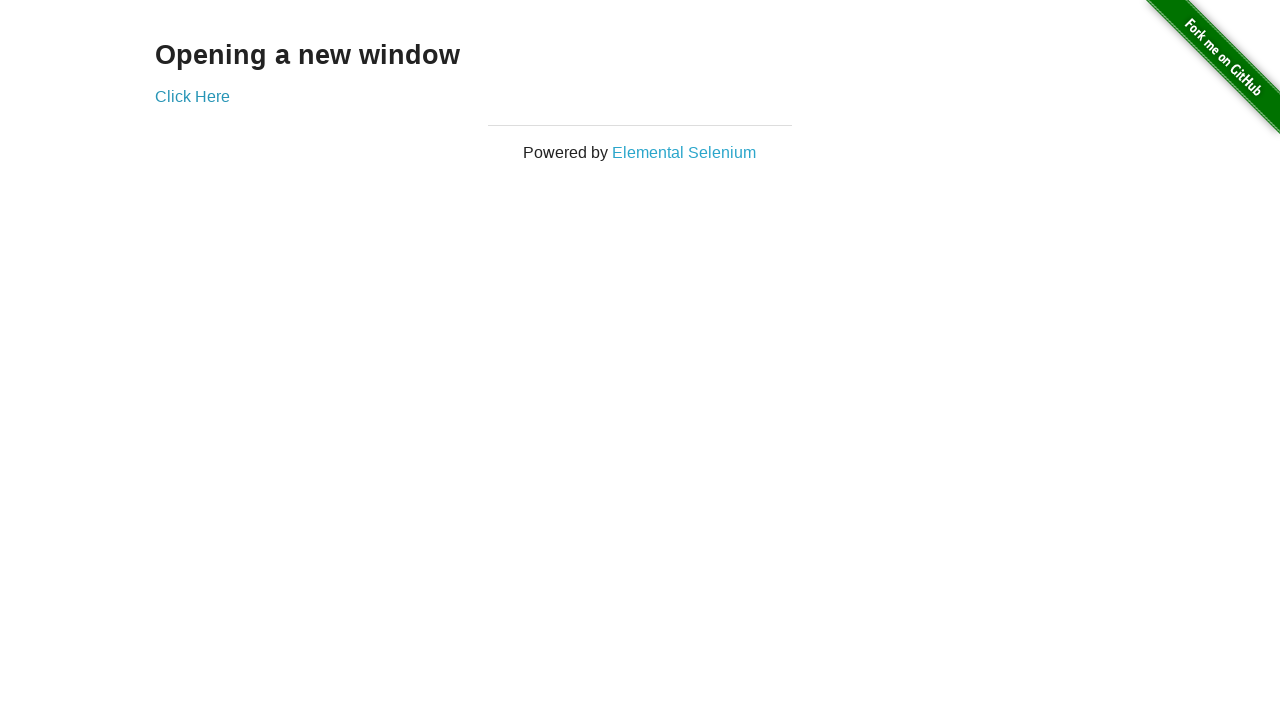

New page/window opened and captured
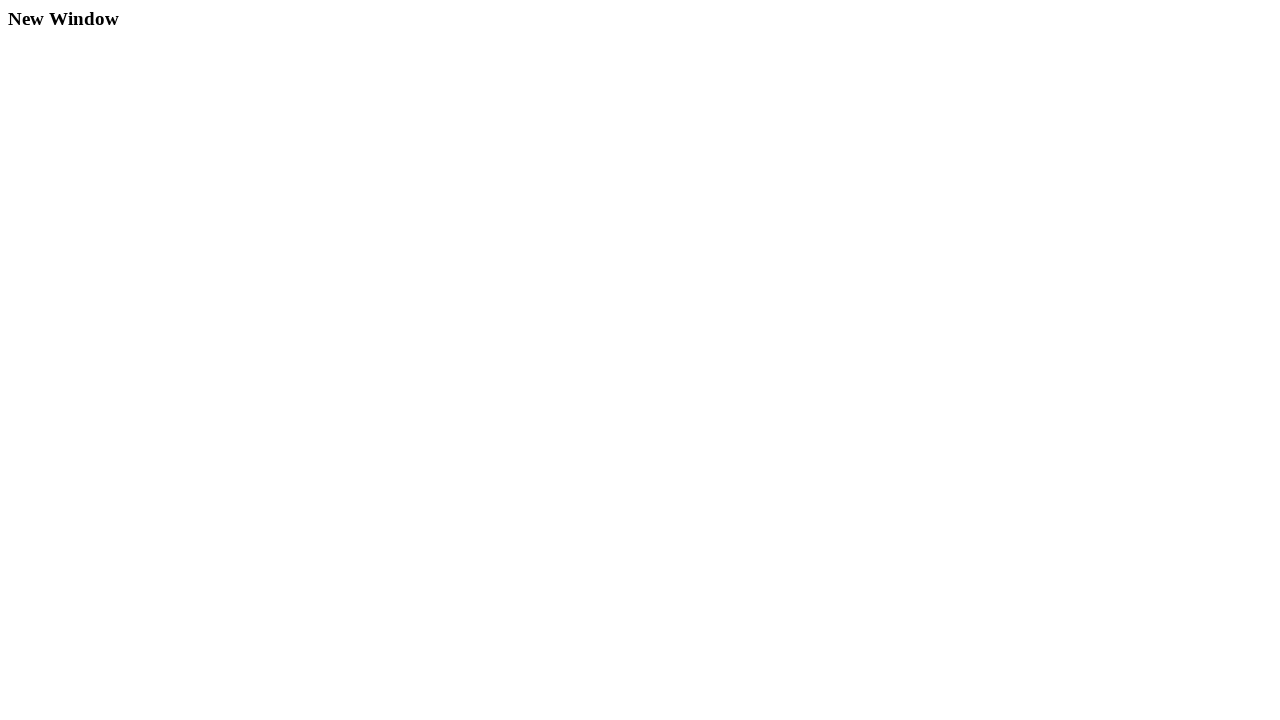

New page finished loading
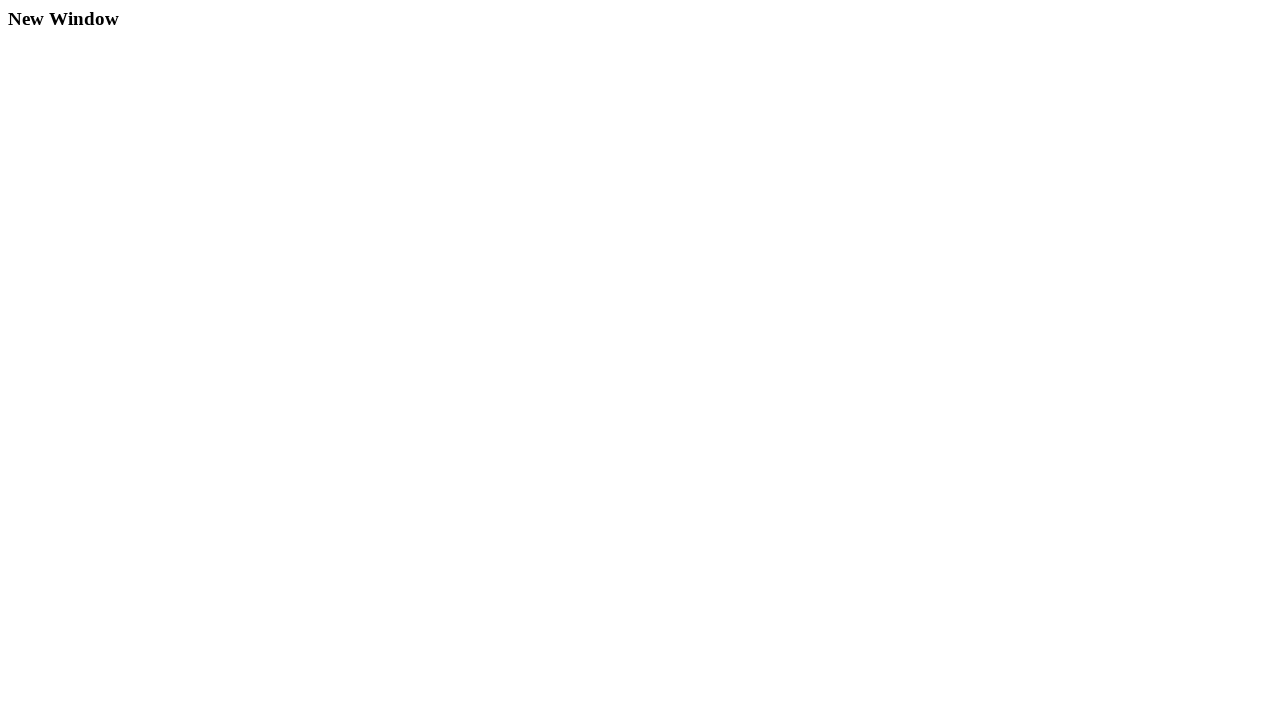

Retrieved heading text from new window
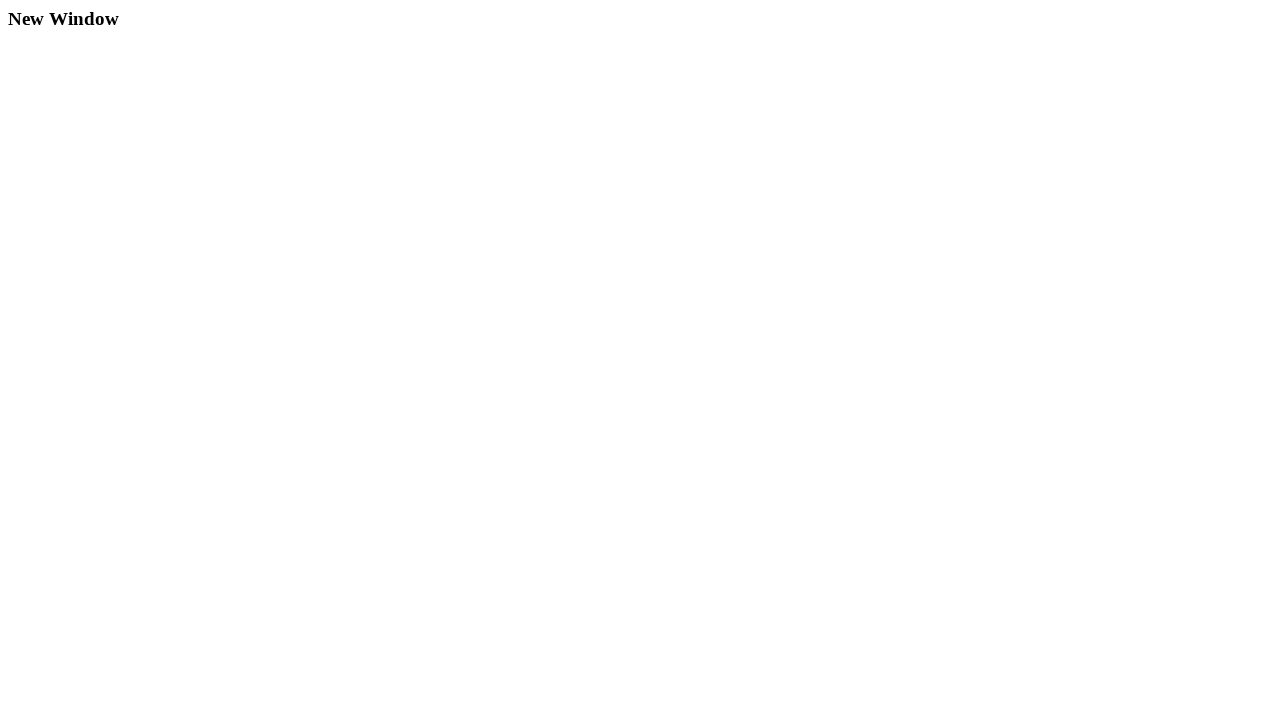

Verified new window heading is 'New Window'
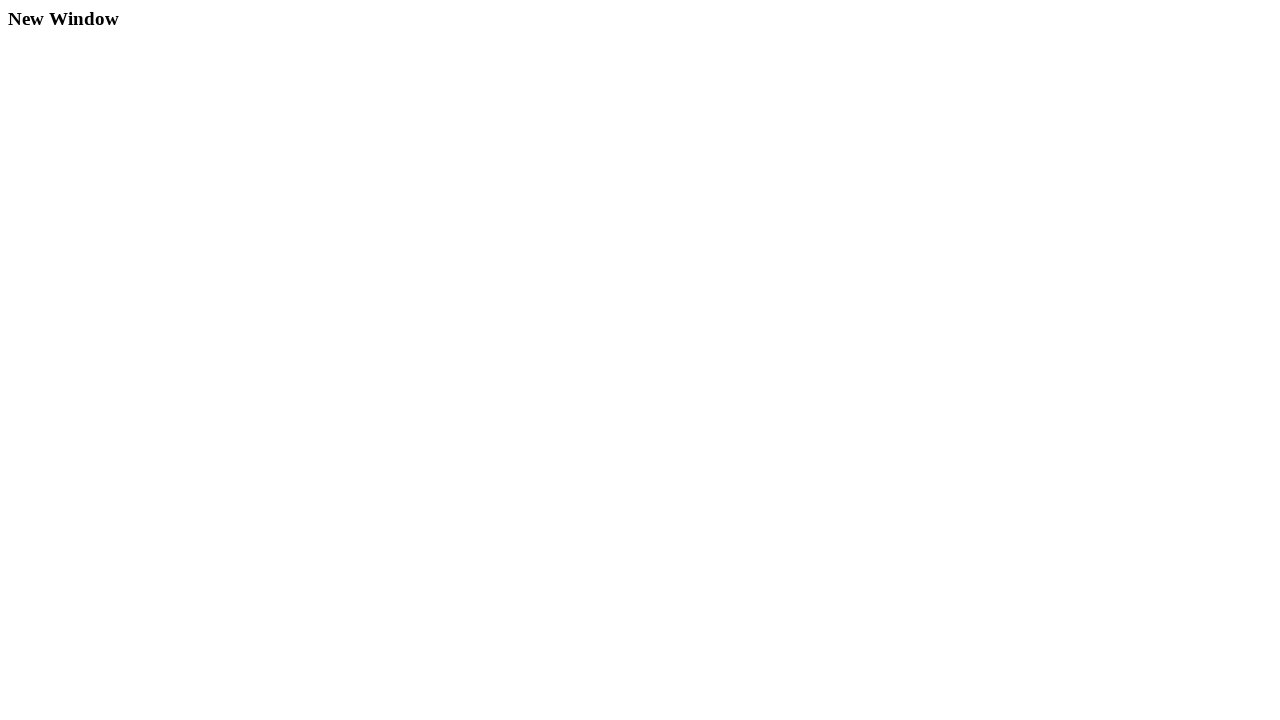

Closed new window
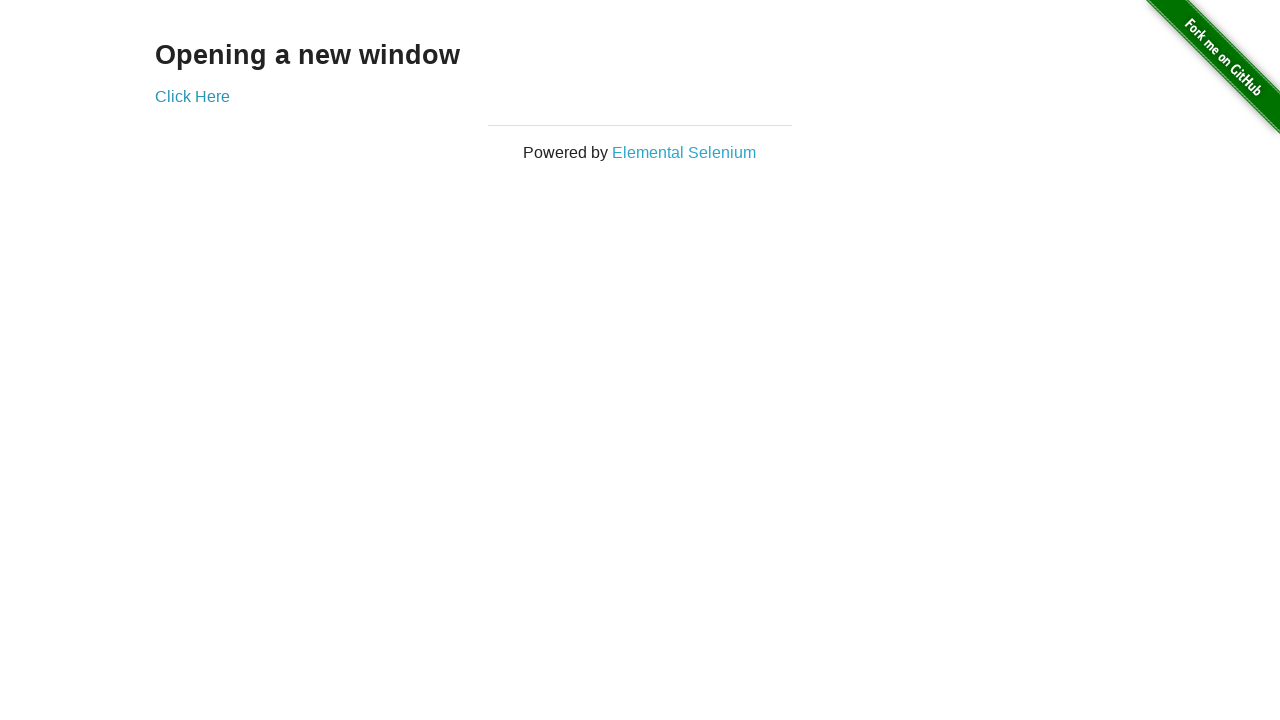

Retrieved heading text from original window
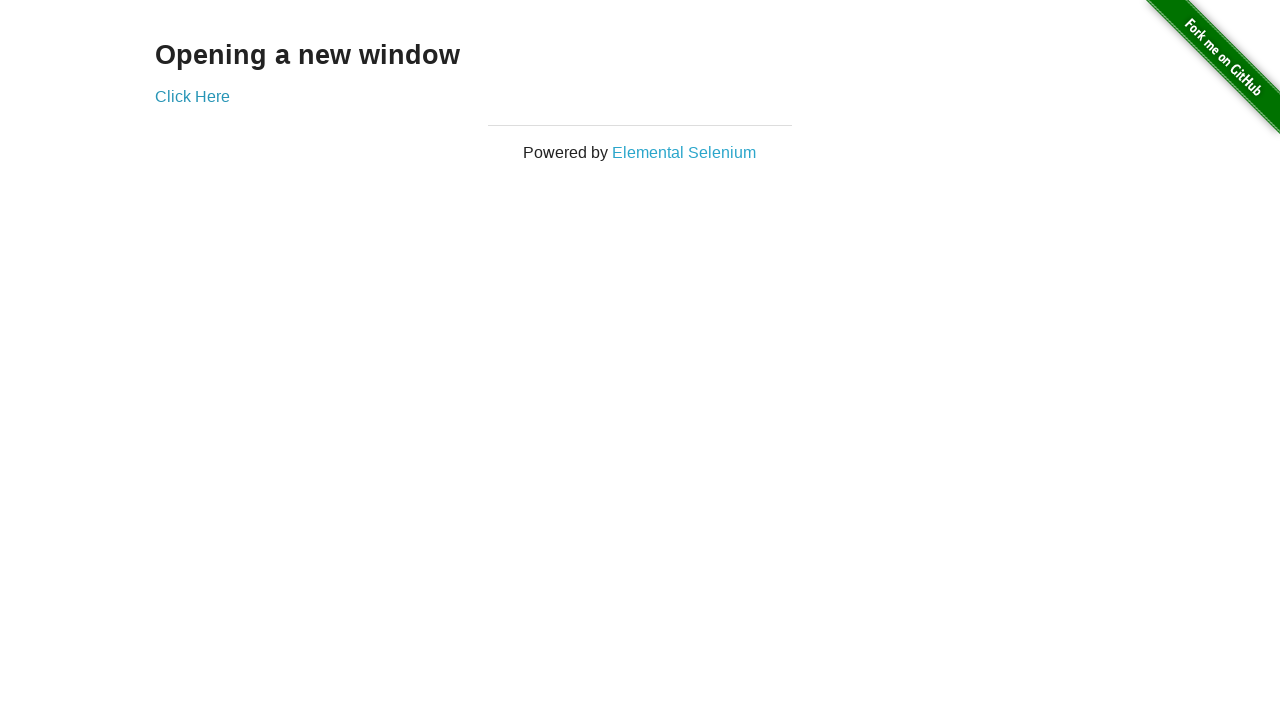

Verified original window heading is 'Opening a new window'
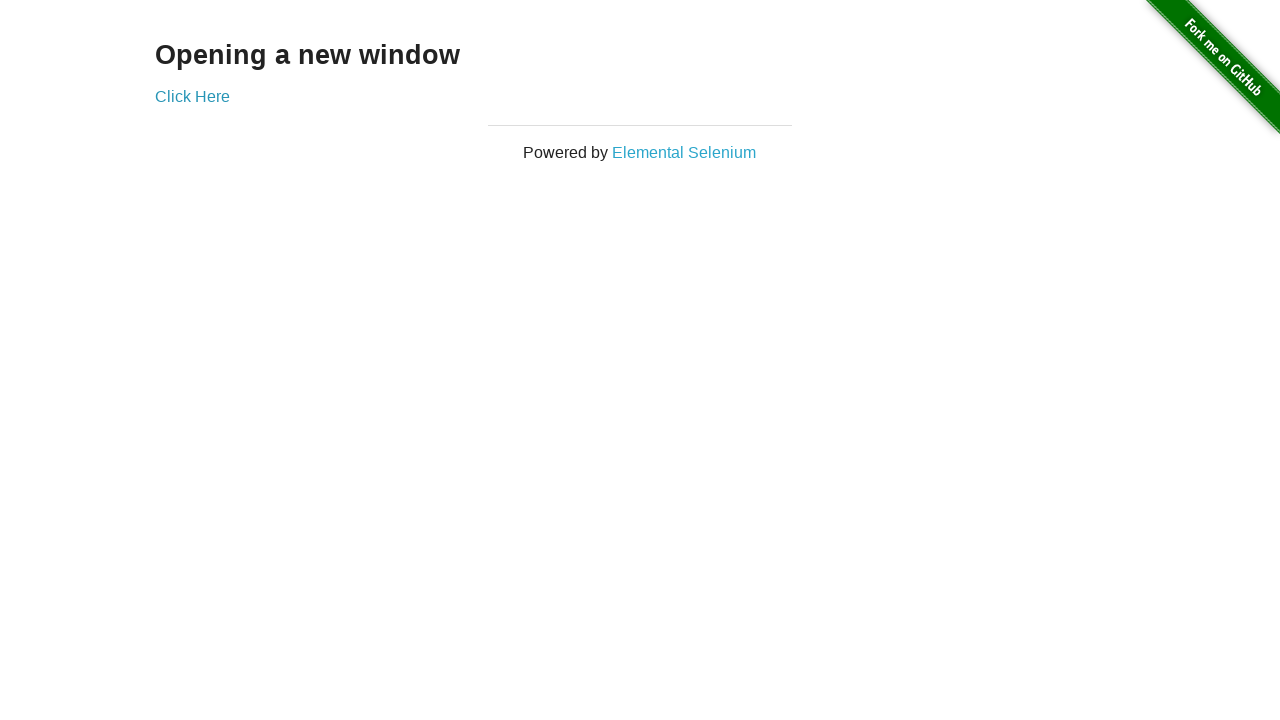

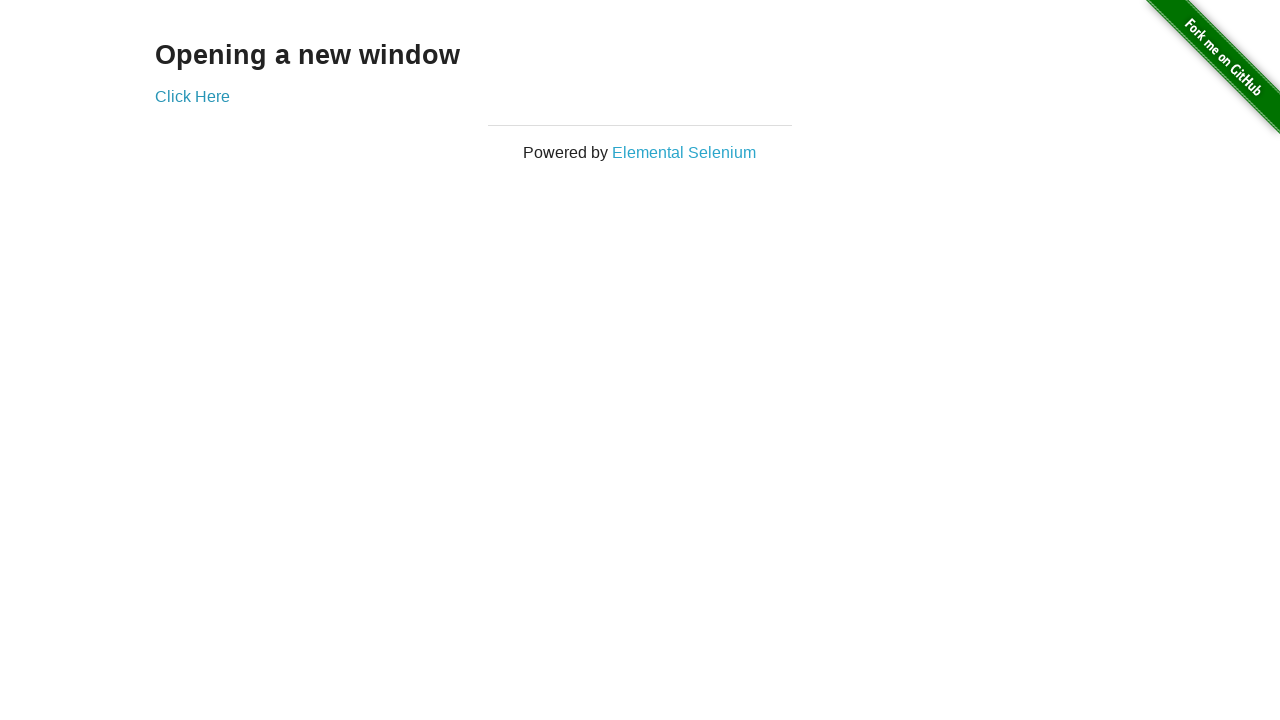